Tests clearing the complete state of all items by checking then unchecking the toggle all

Starting URL: https://demo.playwright.dev/todomvc

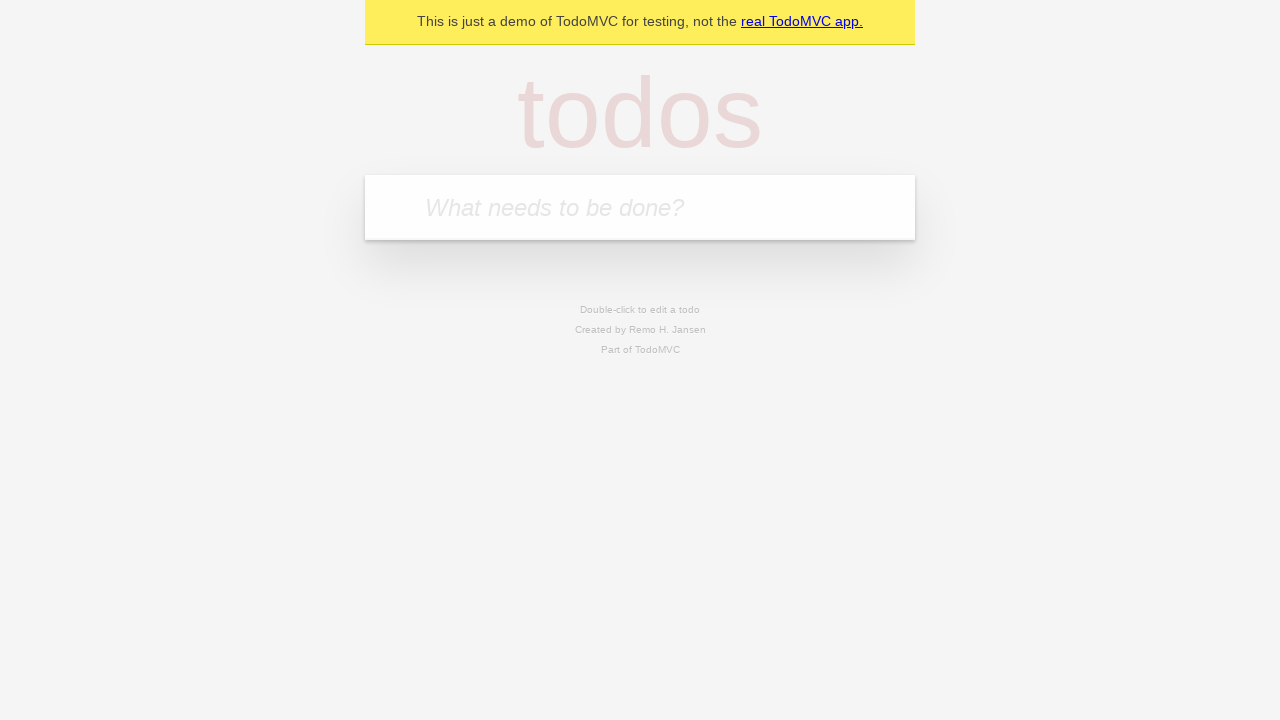

Filled first todo input with 'buy some cheese' on internal:attr=[placeholder="What needs to be done?"i]
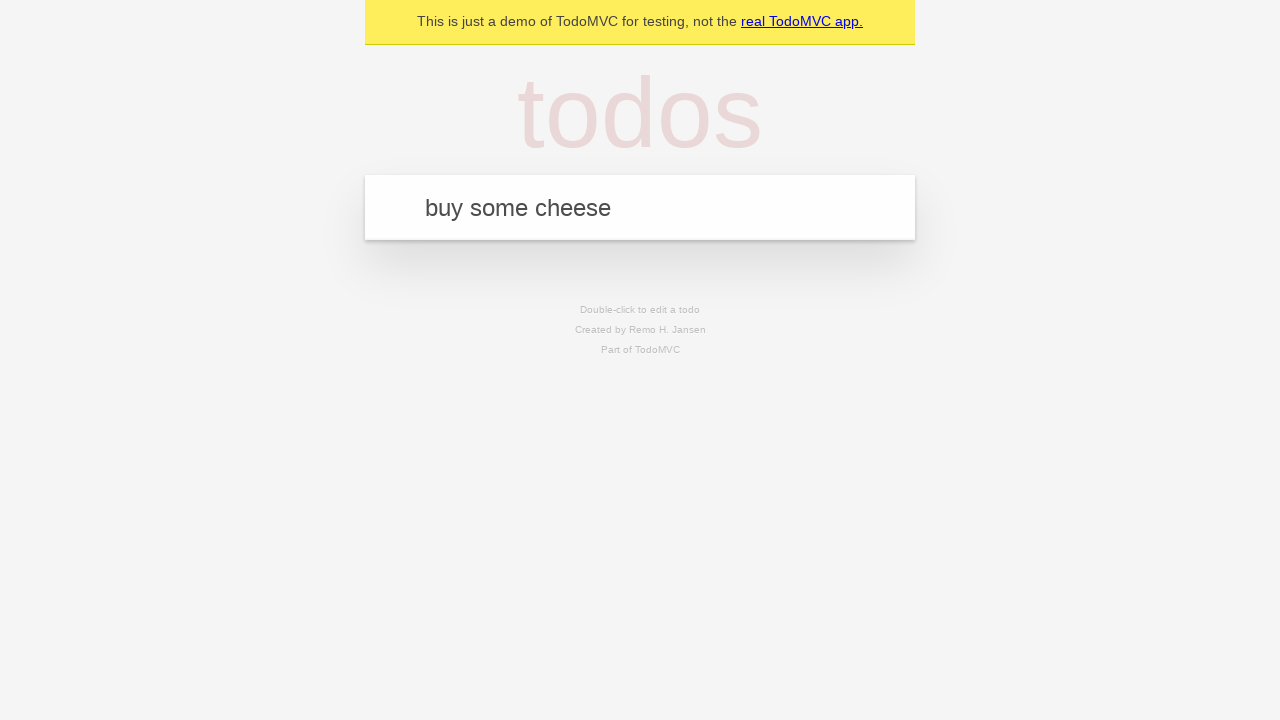

Pressed Enter to create first todo on internal:attr=[placeholder="What needs to be done?"i]
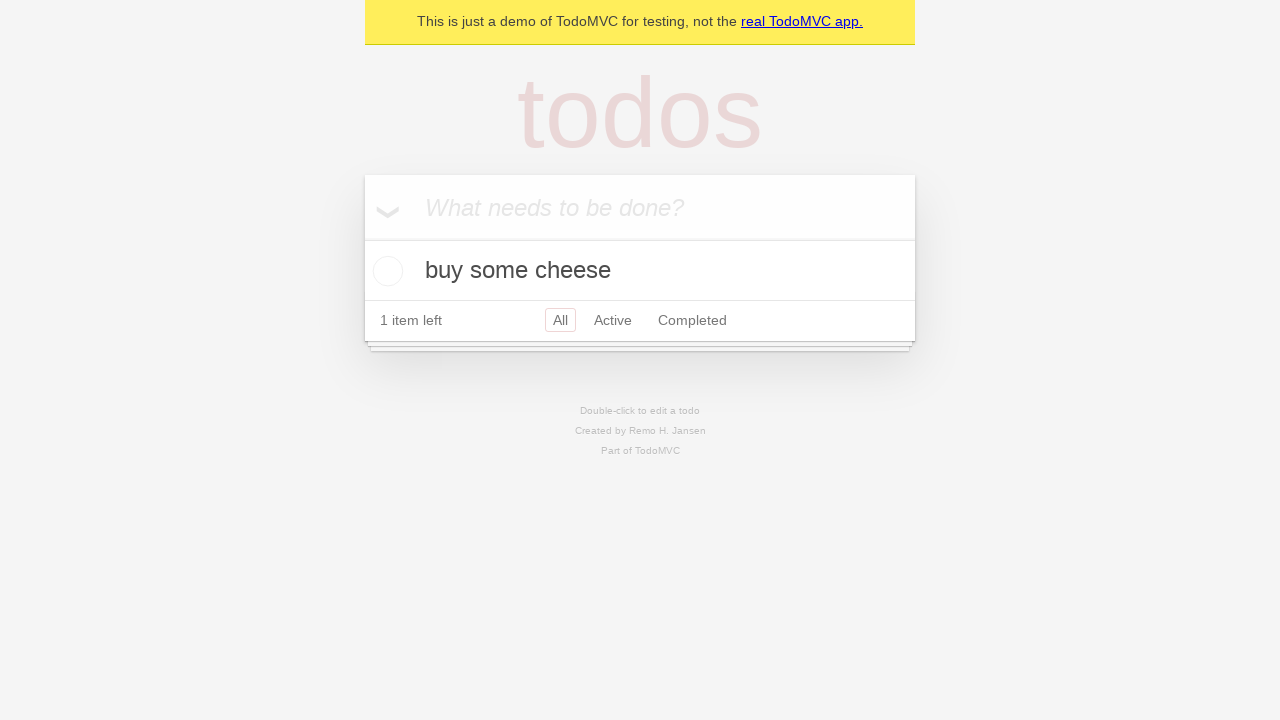

Filled second todo input with 'feed the cat' on internal:attr=[placeholder="What needs to be done?"i]
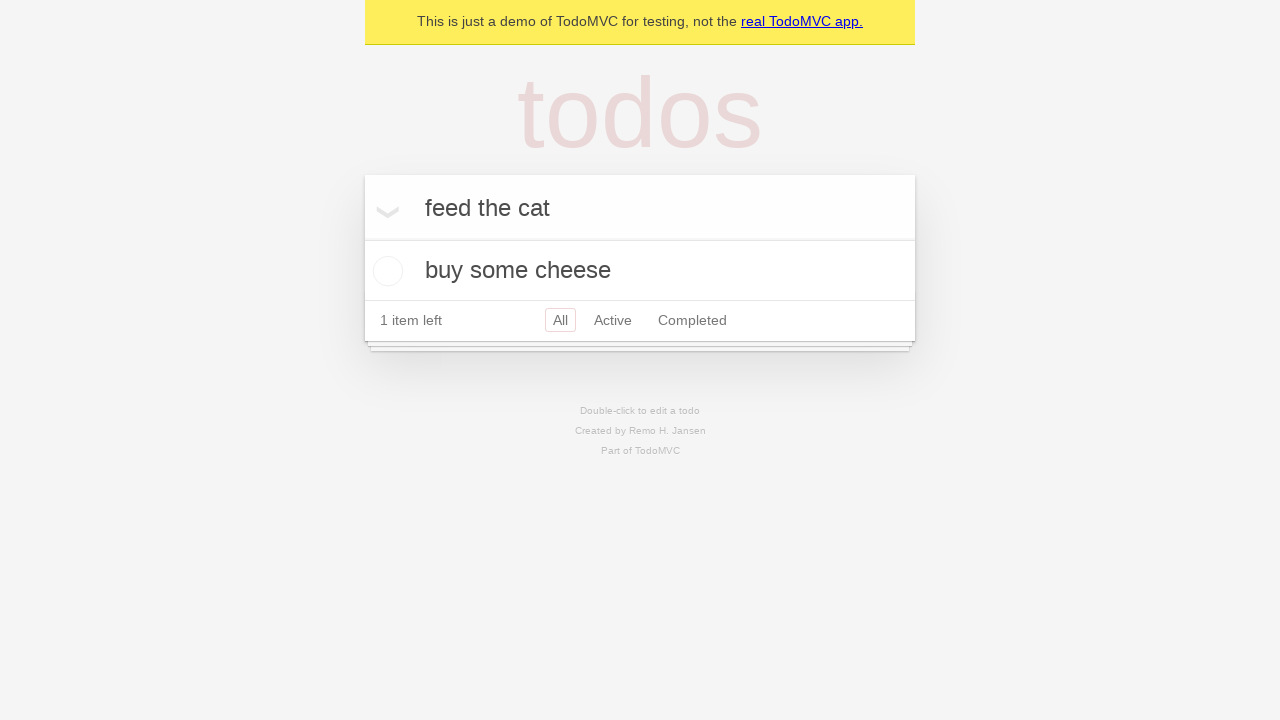

Pressed Enter to create second todo on internal:attr=[placeholder="What needs to be done?"i]
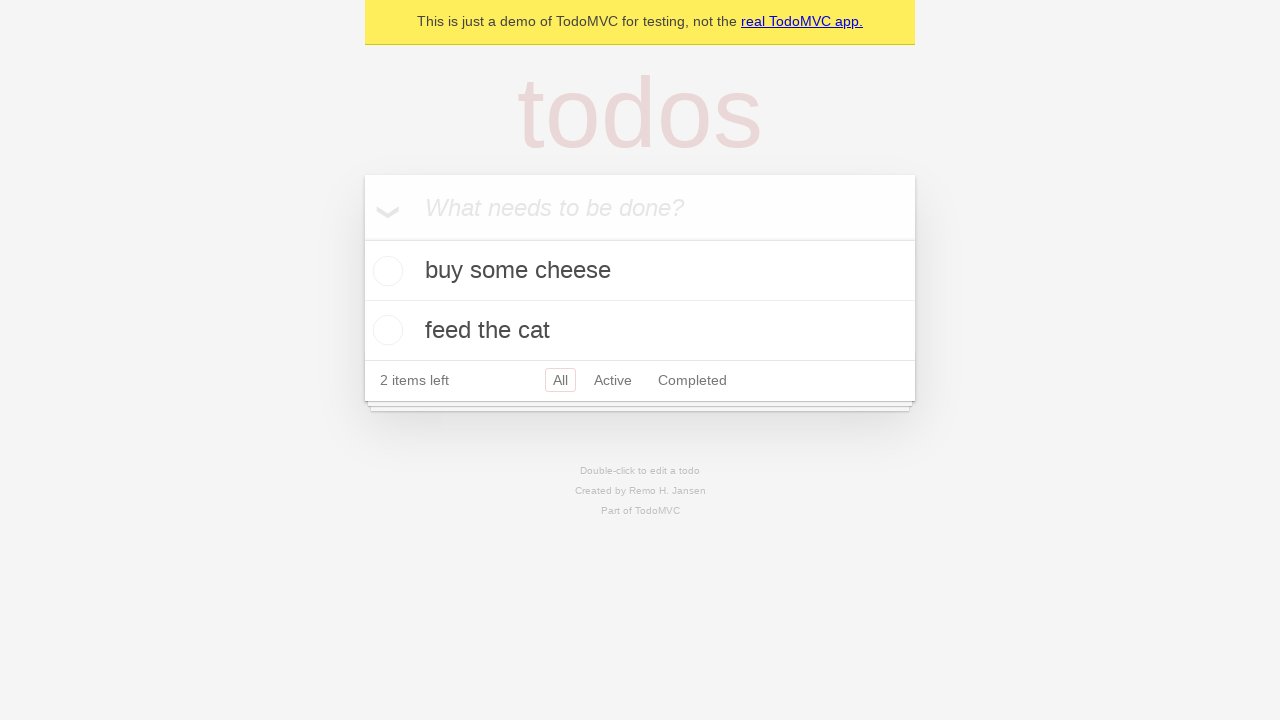

Filled third todo input with 'book a doctors appointment' on internal:attr=[placeholder="What needs to be done?"i]
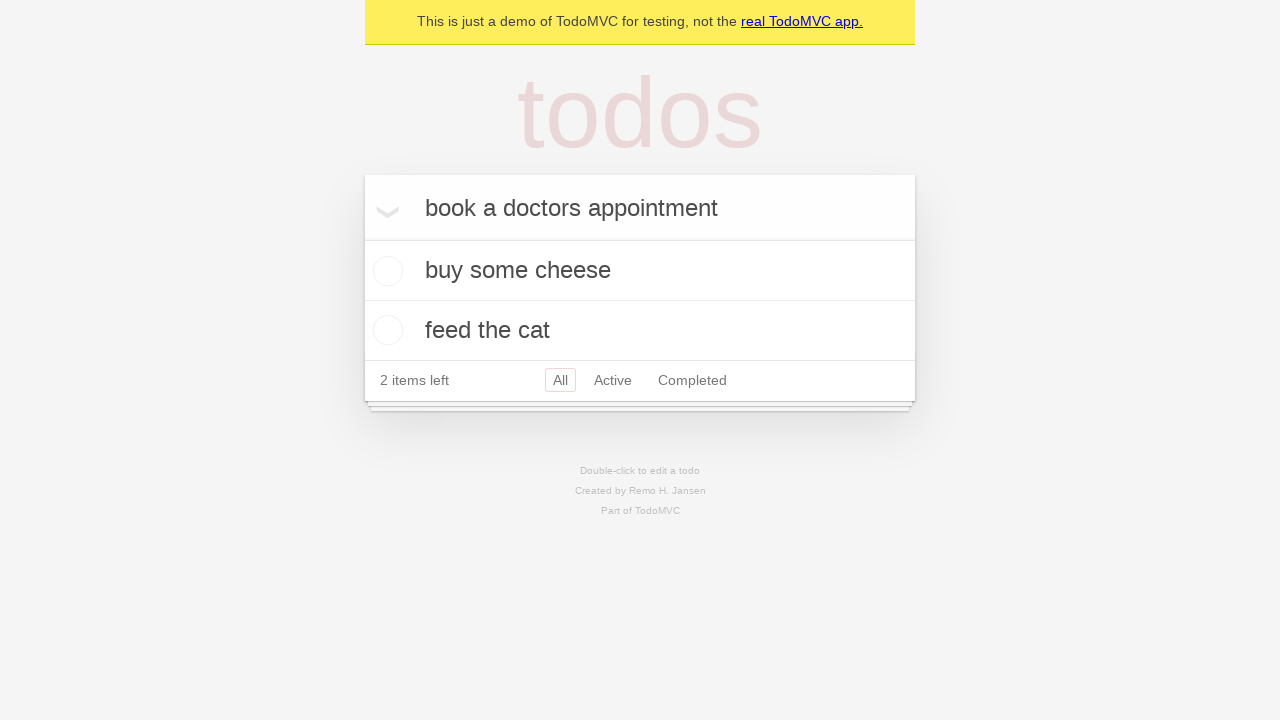

Pressed Enter to create third todo on internal:attr=[placeholder="What needs to be done?"i]
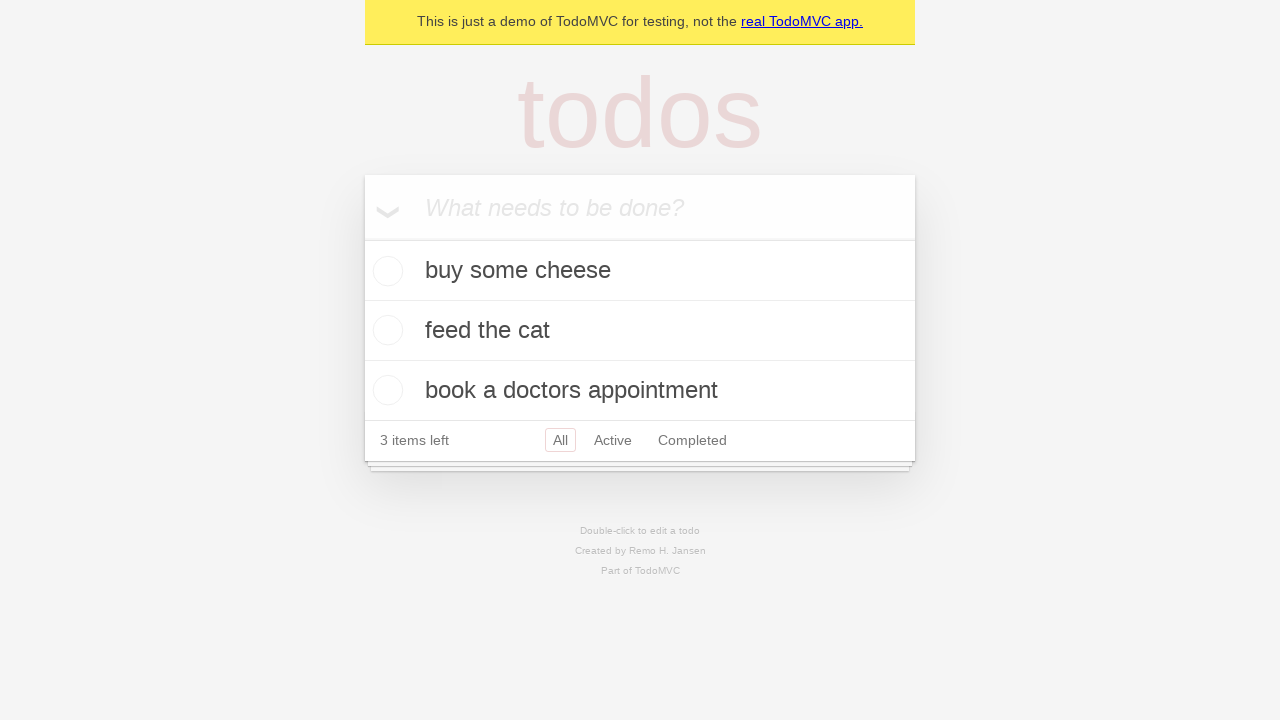

Checked toggle all to mark all todos as complete at (362, 238) on internal:label="Mark all as complete"i
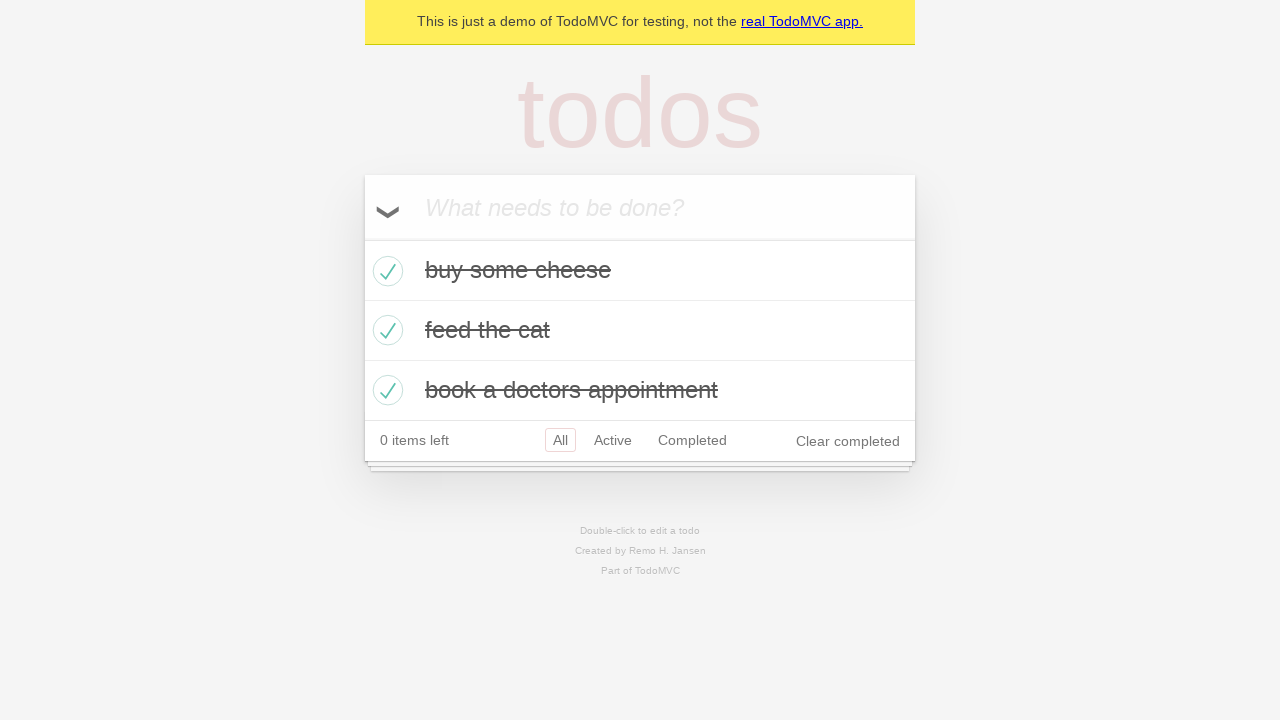

Unchecked toggle all to clear complete state of all todos at (362, 238) on internal:label="Mark all as complete"i
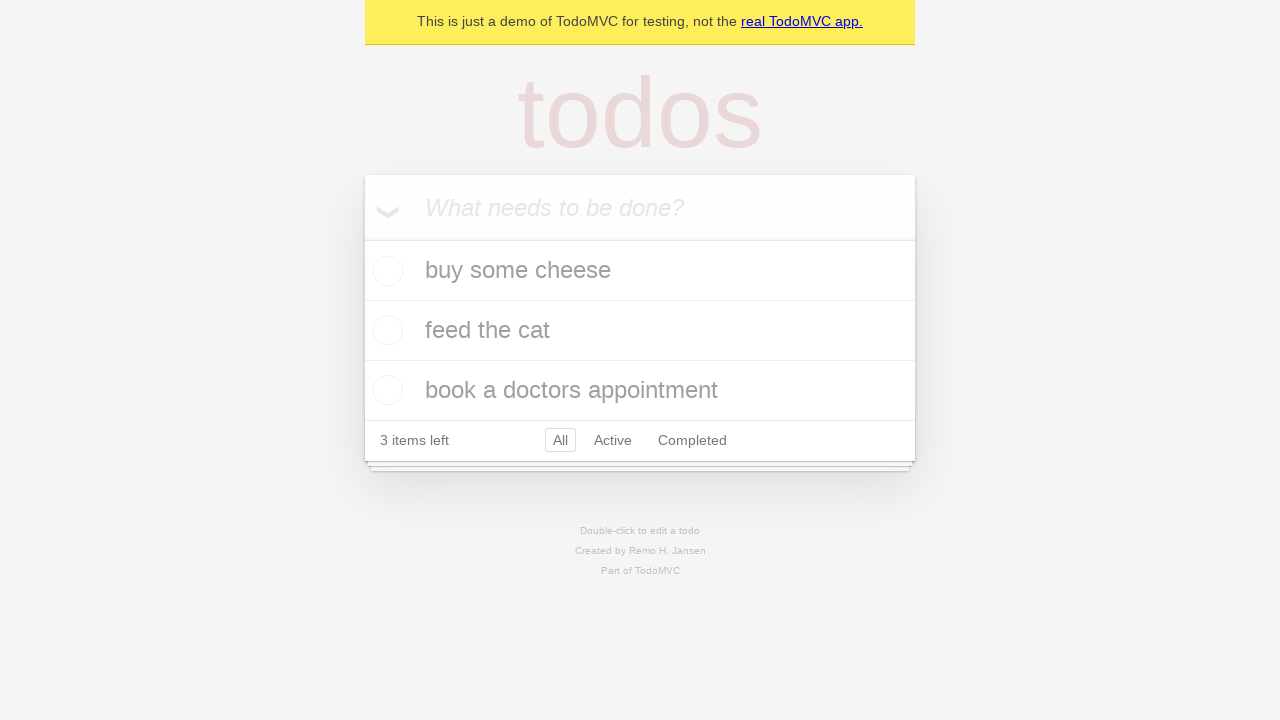

Waited for todo items to load in uncompleted state
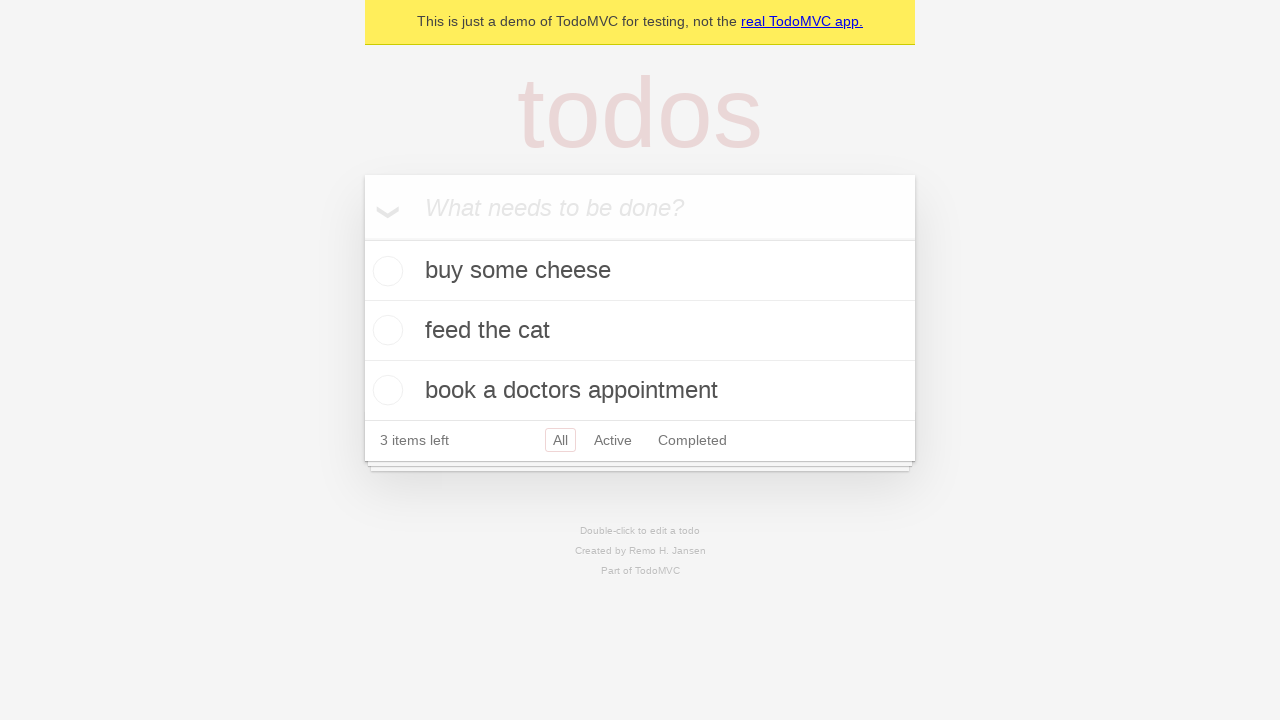

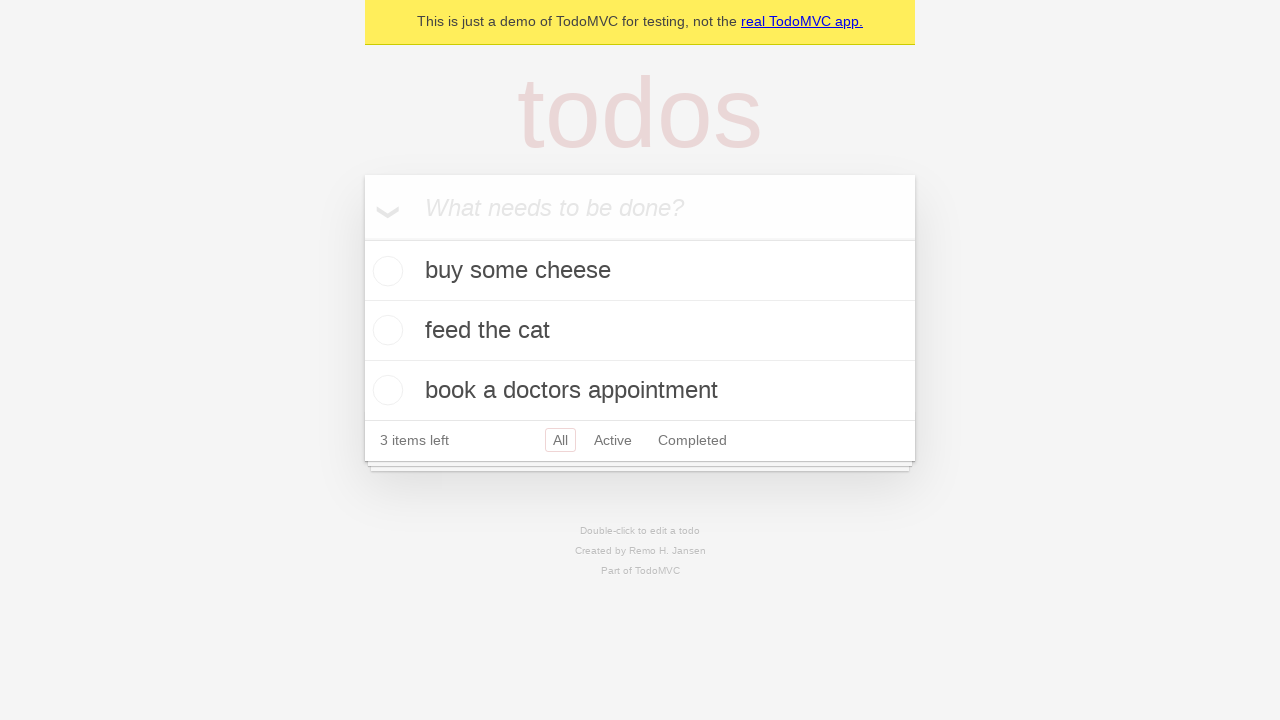